Navigates to the Mozilla geckodriver GitHub repository page and verifies it loads successfully.

Starting URL: https://github.com/mozilla/geckodriver/

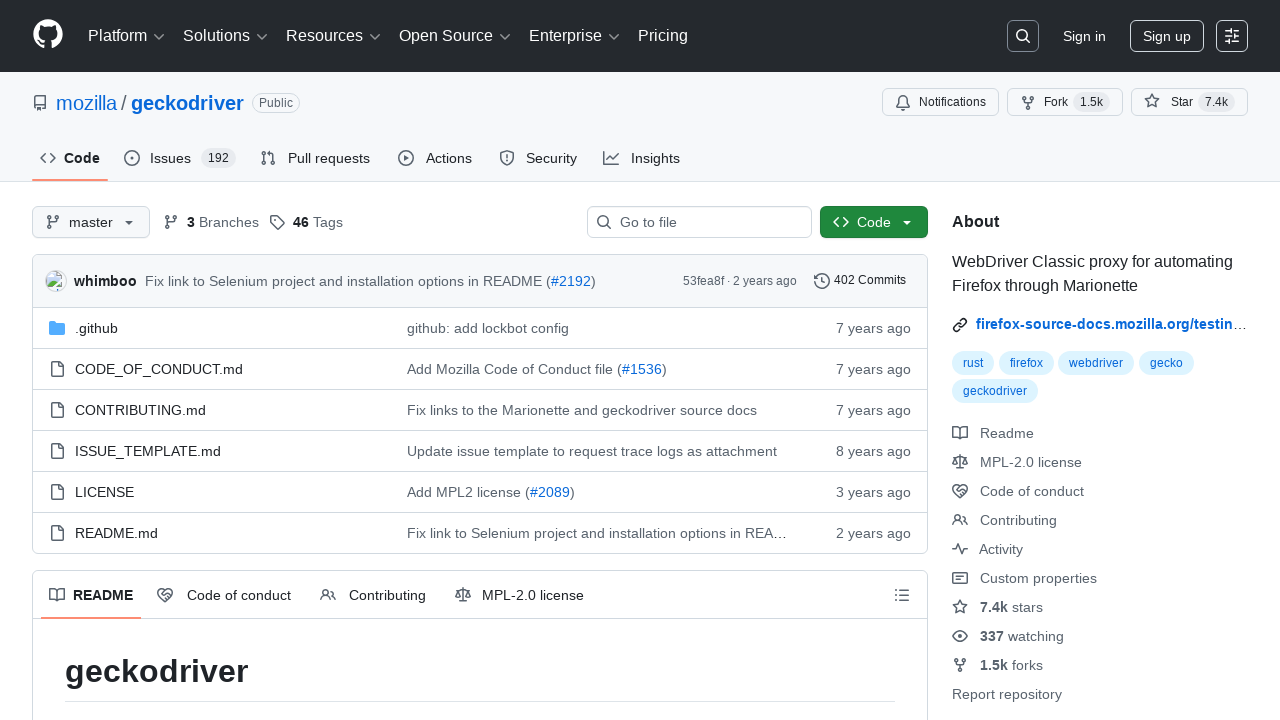

Navigated to Mozilla geckodriver GitHub repository page
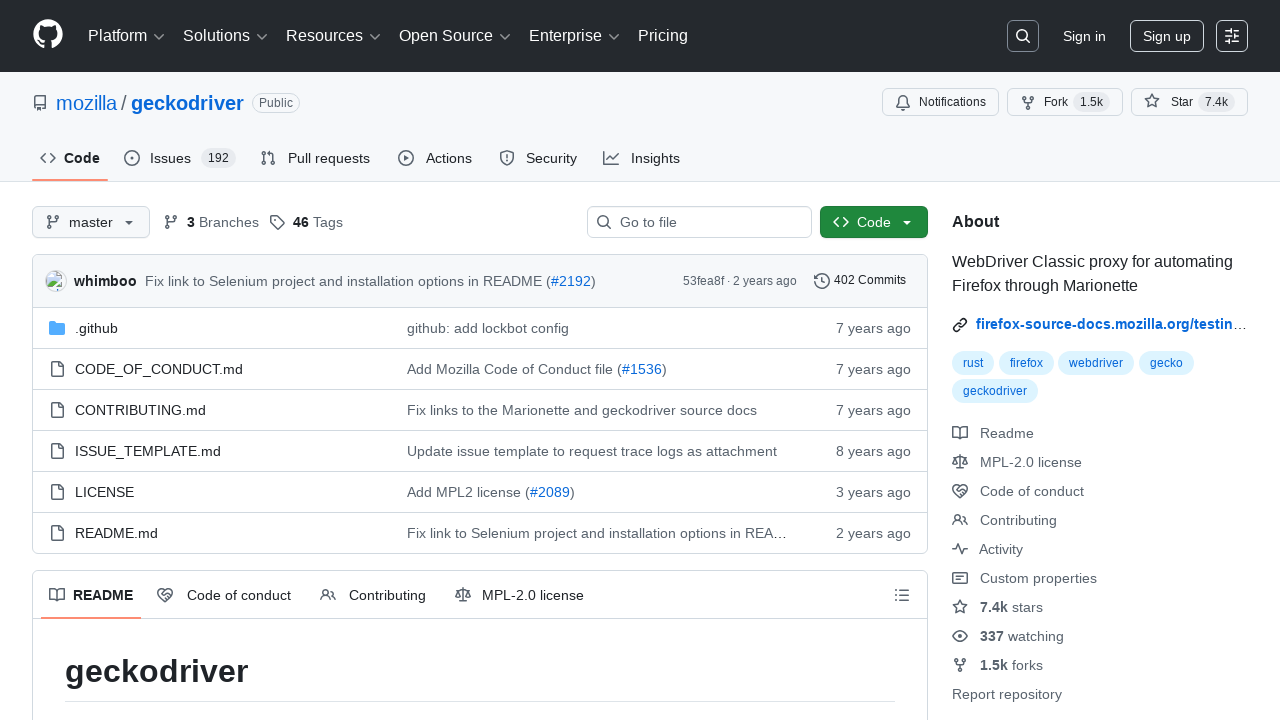

Repository page loaded successfully - repository header element is visible
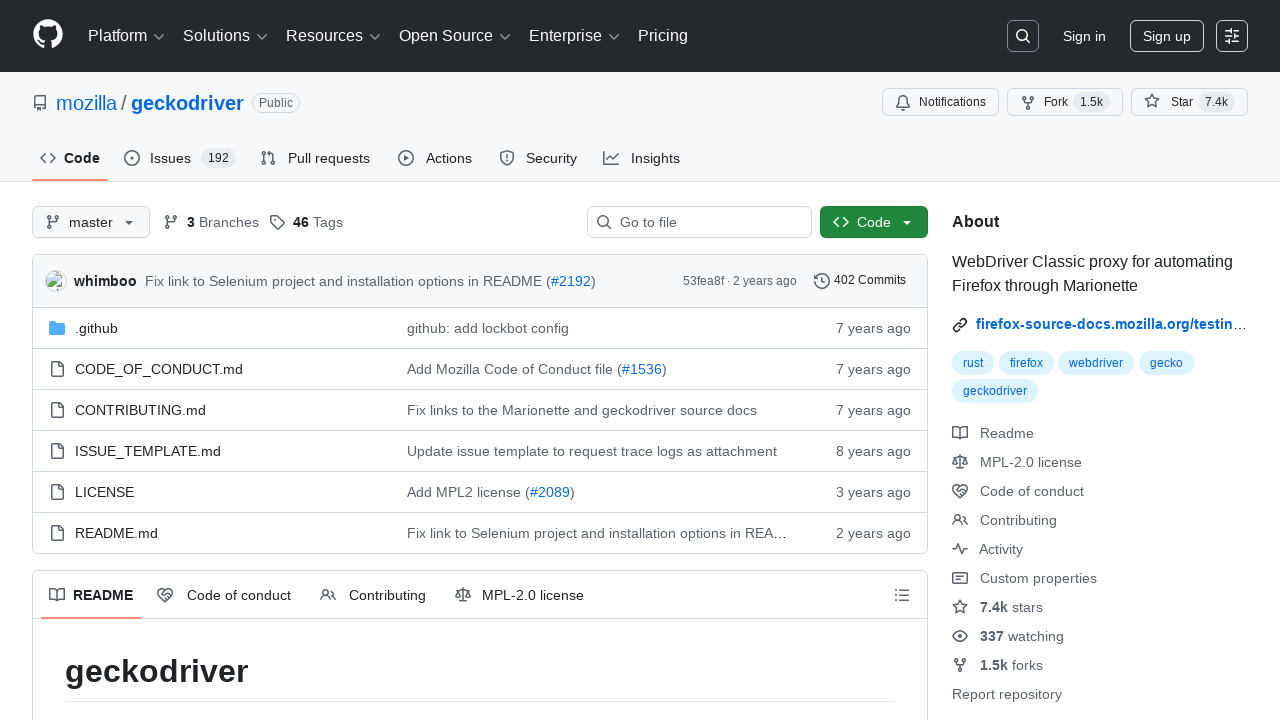

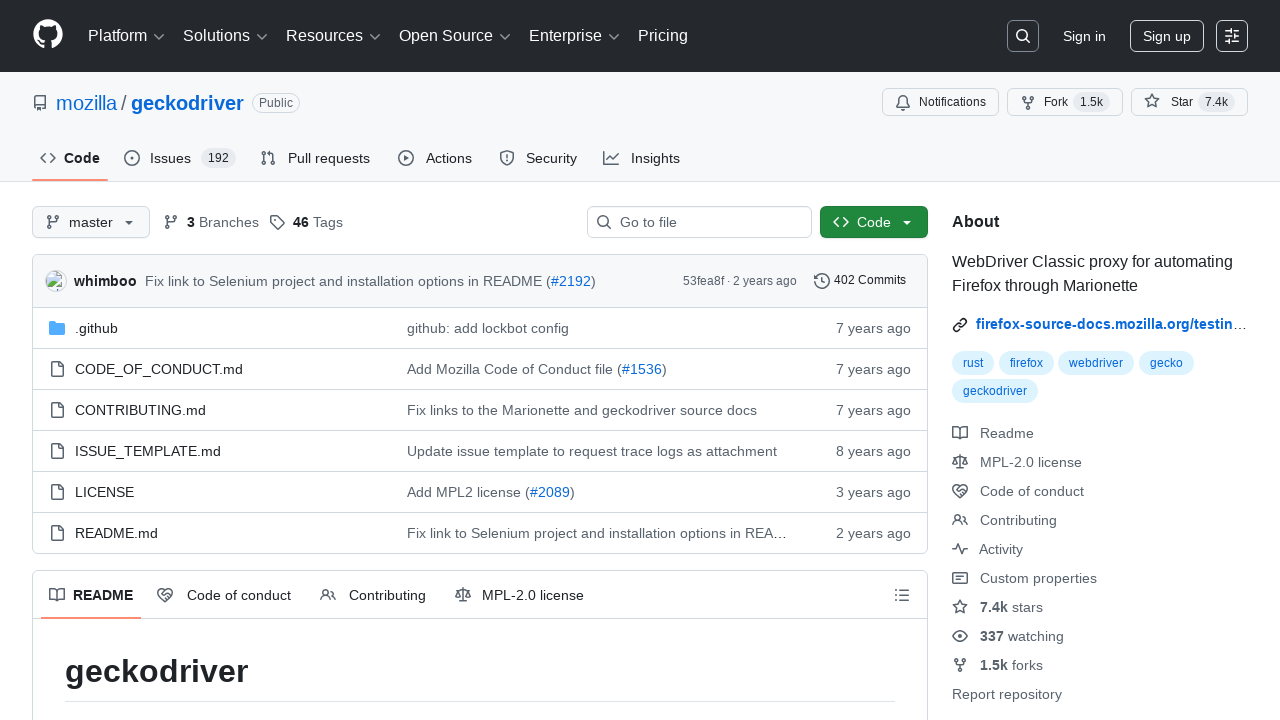